Tests password generation with a very long master password (201 characters) to test boundary conditions

Starting URL: http://angel.net/~nic/passwd.current.html

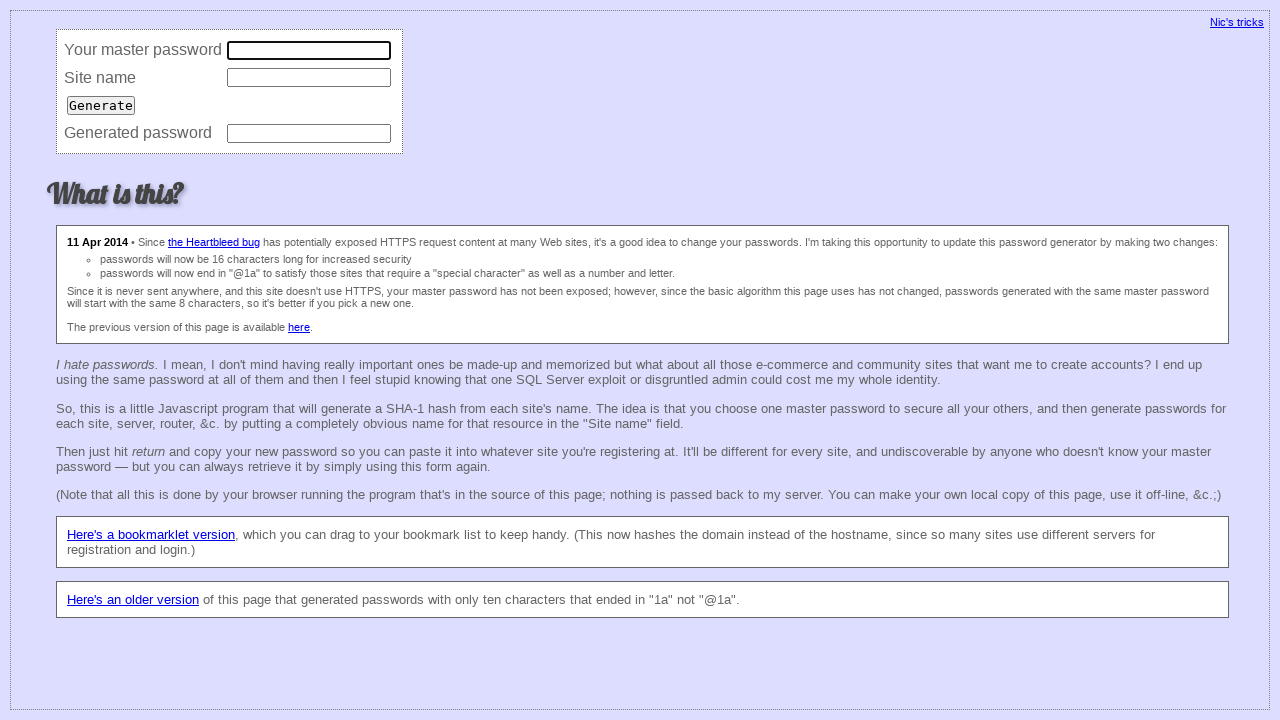

Entered 201-character master password to test boundary conditions on input[name='master'][type='password']
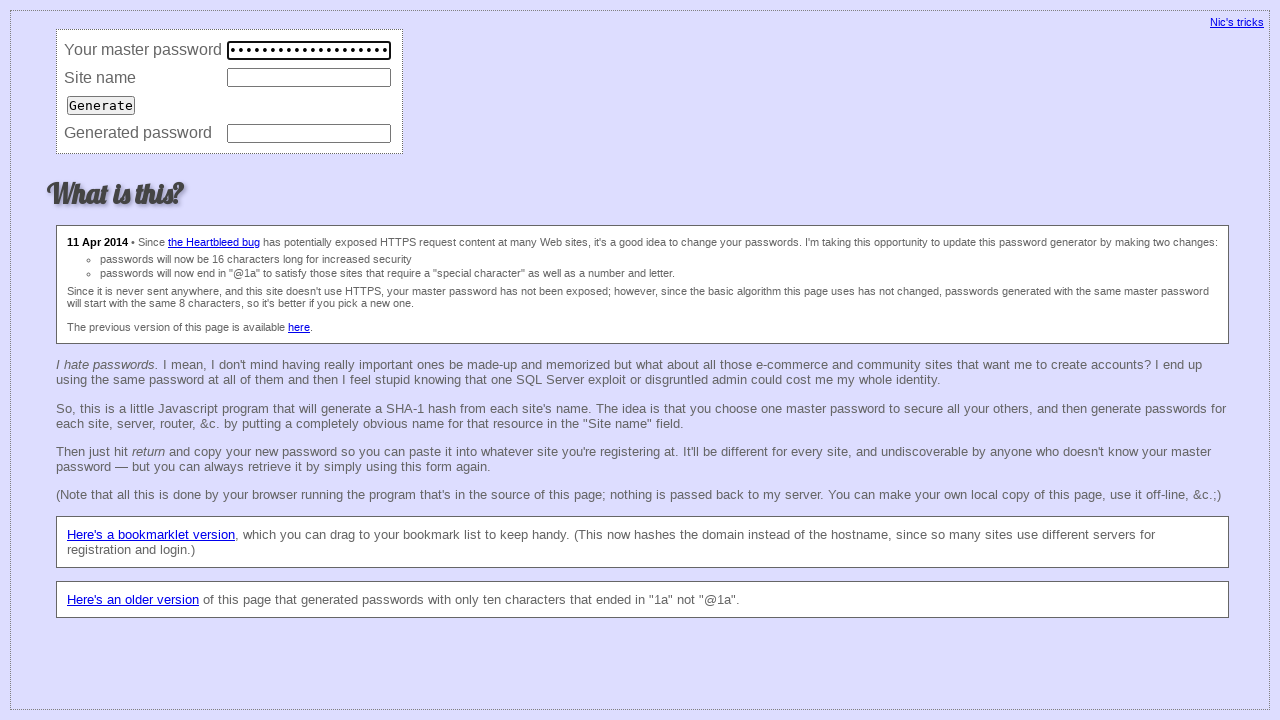

Left site name field empty on input[name='site']
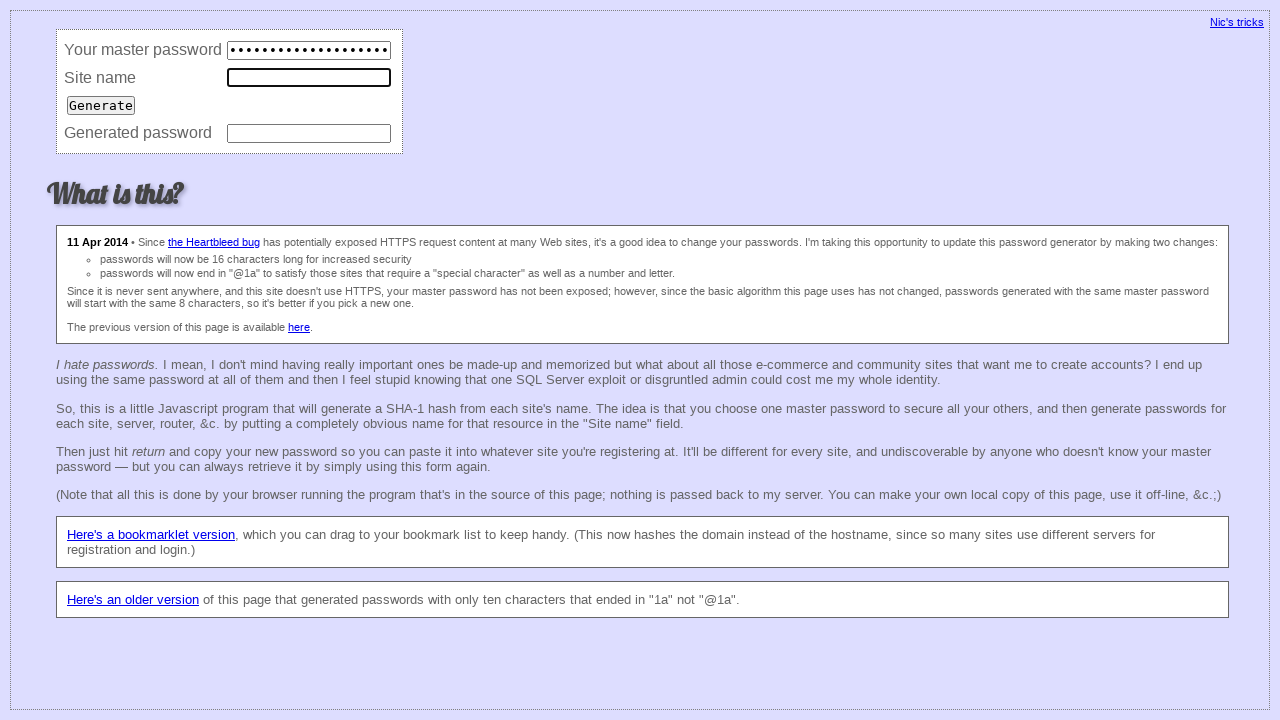

Clicked Generate button to generate password at (101, 105) on input[type='submit'][value='Generate']
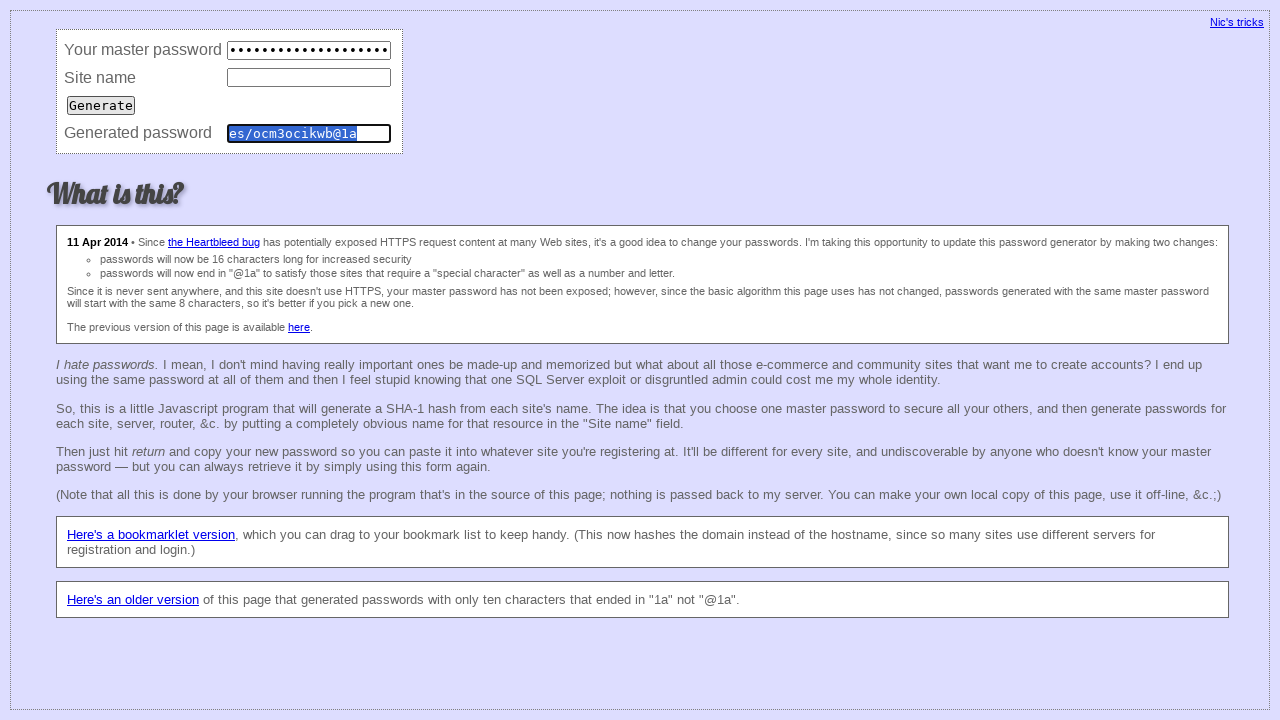

Password was successfully generated from very long master password
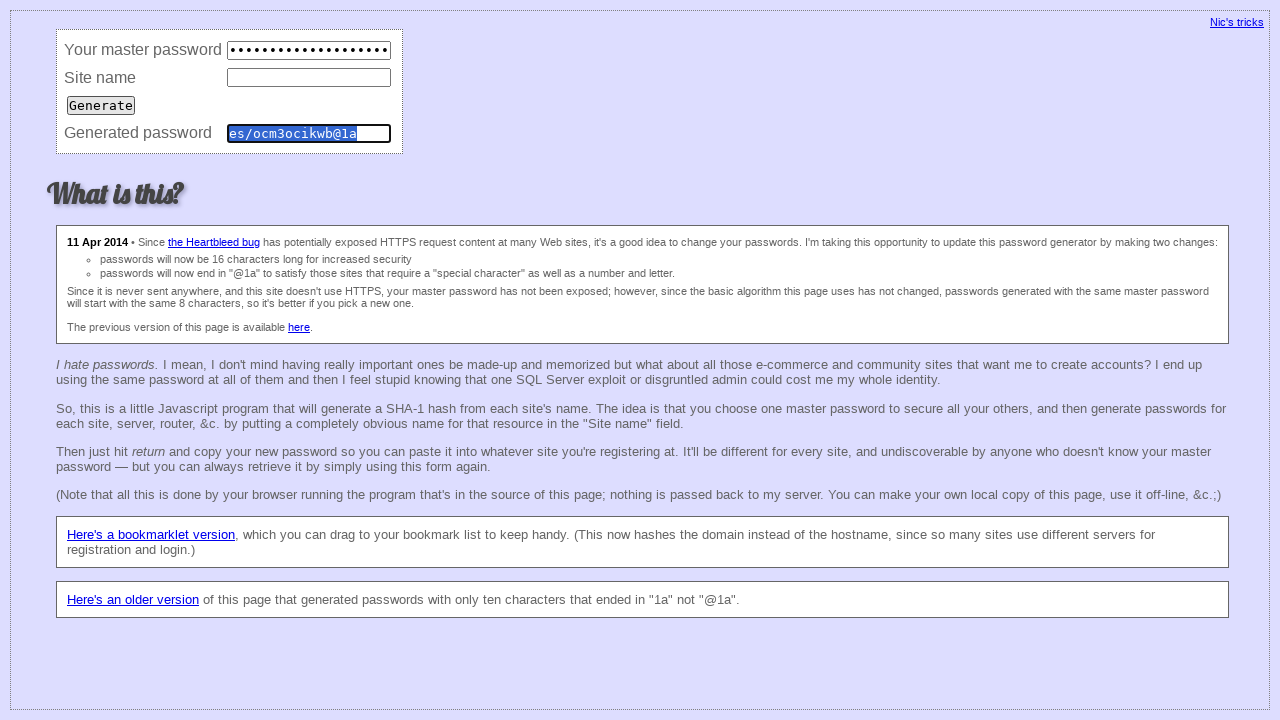

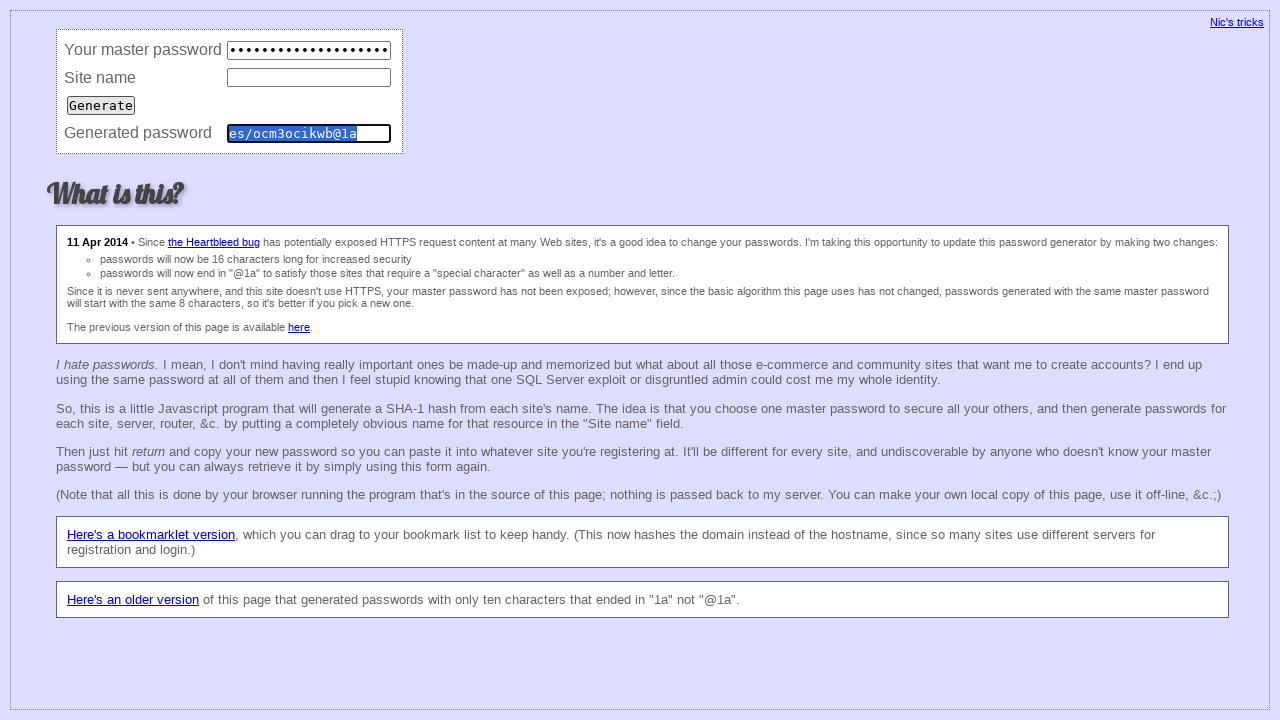